Tests interaction with Shadow DOM elements by locating a shadow root element and filling a text field within it

Starting URL: https://selectorshub.com/xpath-practice-page/

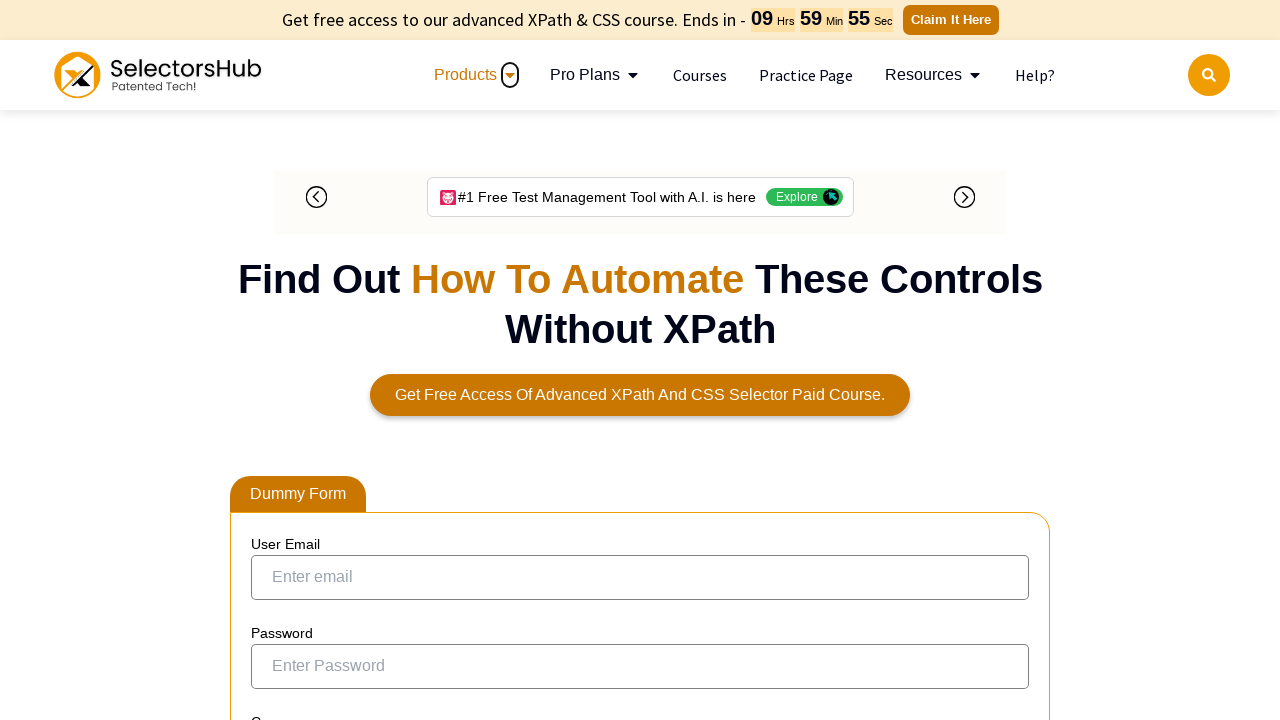

Located shadow root element with ID 'userName'
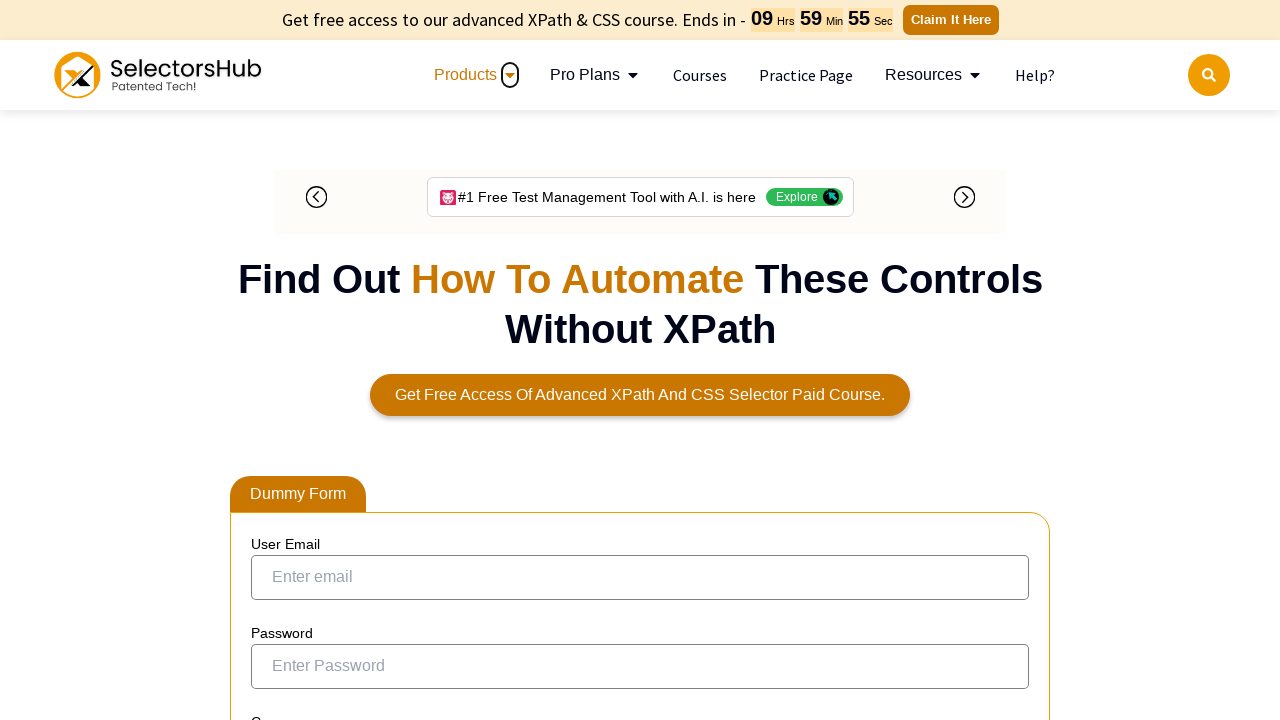

Filled shadow DOM text field with 'hello world' on #userName >> nth=0 >> #kils
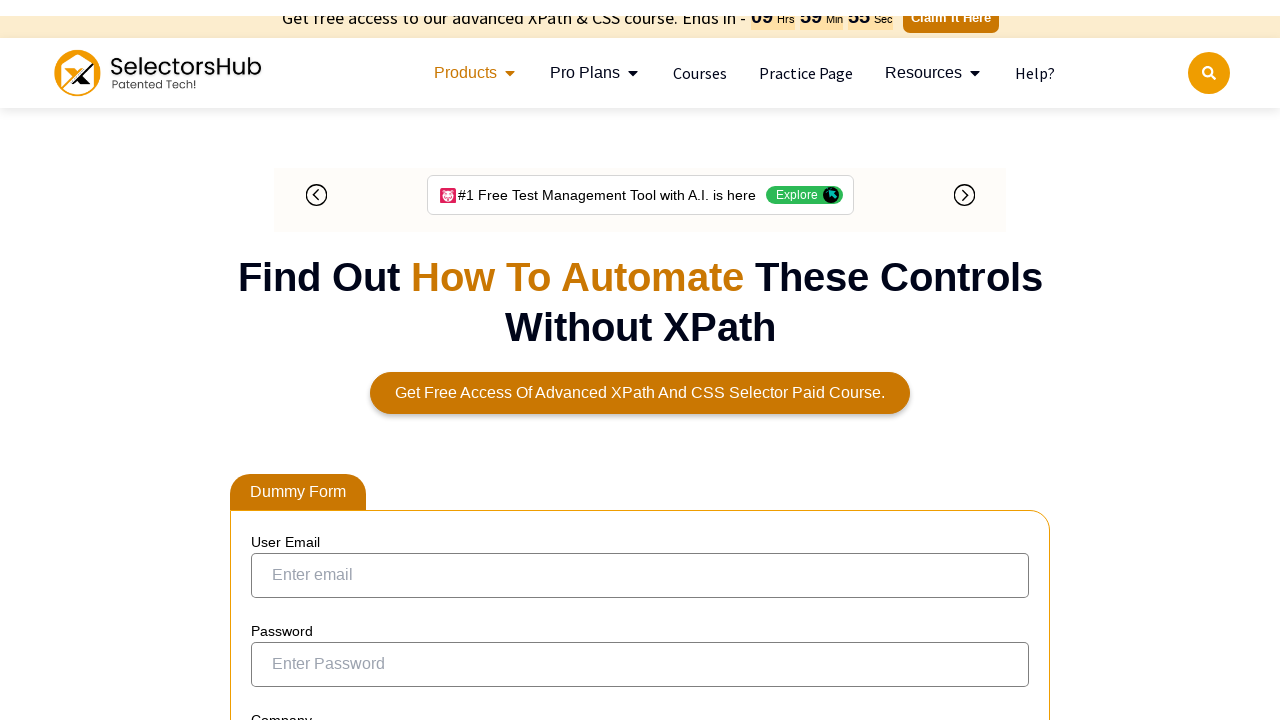

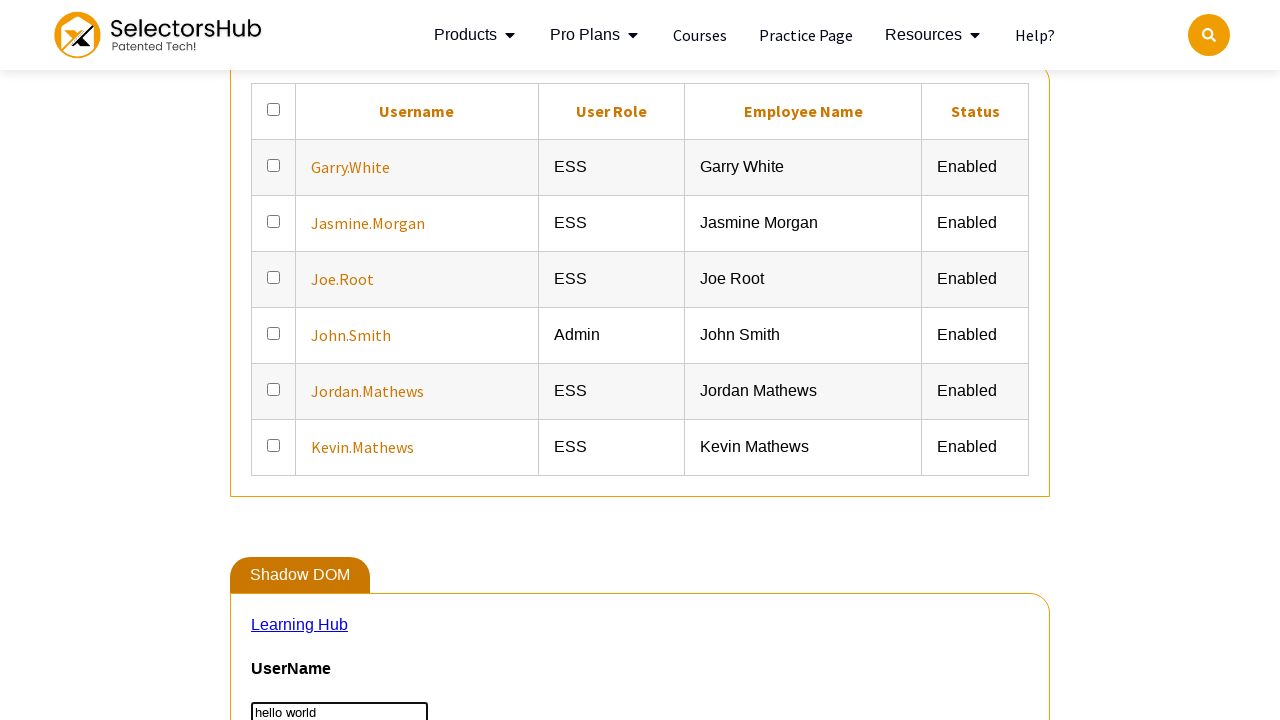